Tests the 3ddd.ru website navigation by clicking the 3D Models button and verifying the URL

Starting URL: https://3ddd.ru/

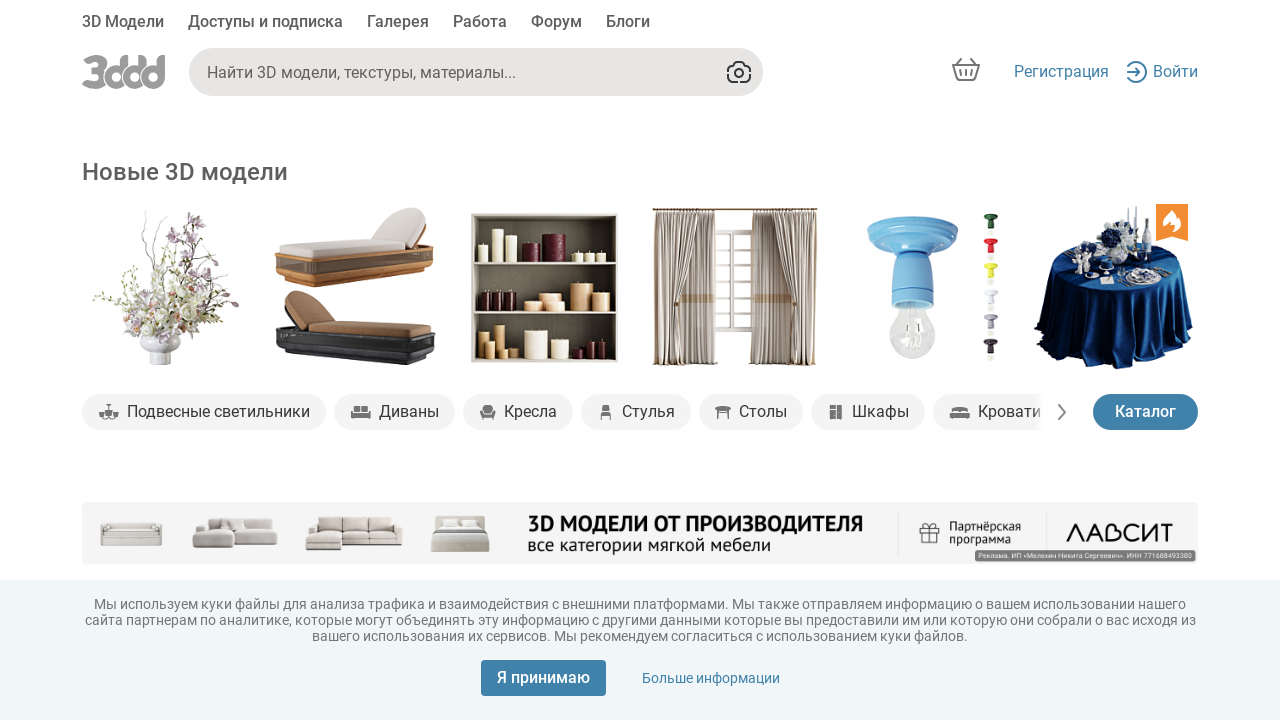

Clicked '3D Модели' button to navigate to 3D Models section at (123, 24) on xpath=//*[text()='3D Модели']
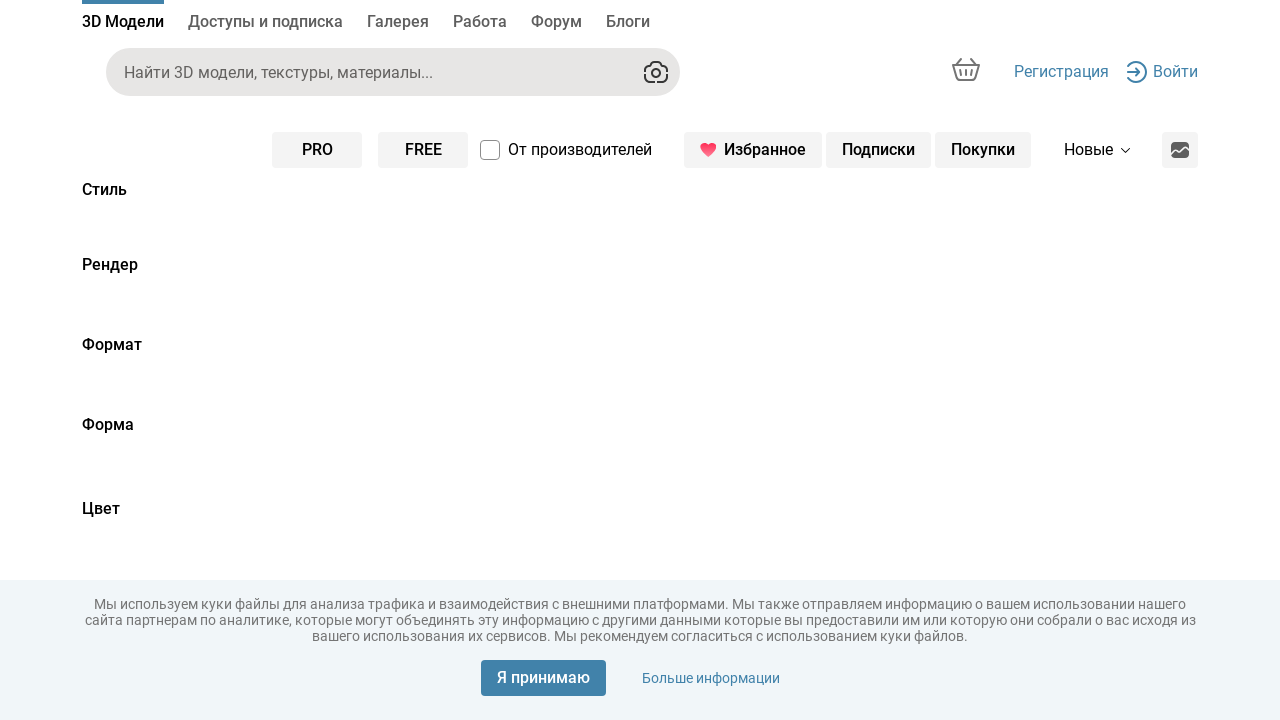

Waited for navigation to complete and URL to change to 3D Models page
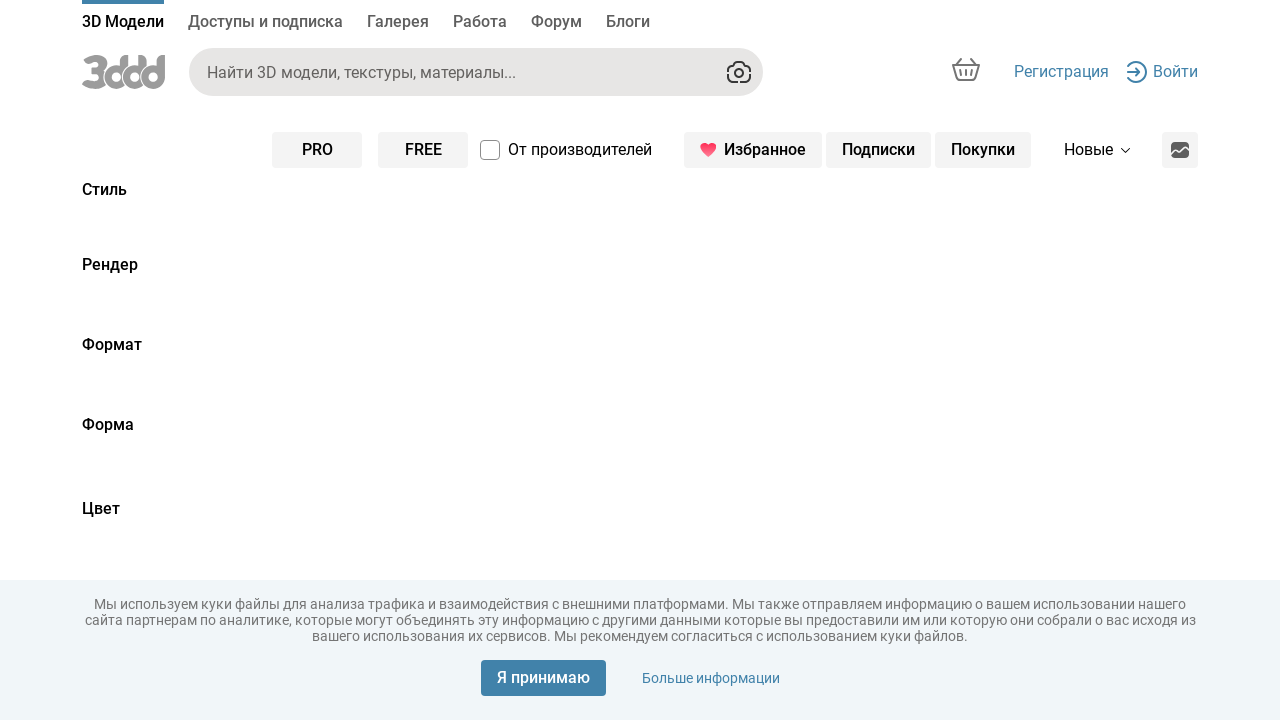

Verified that current URL matches expected 3D Models page URL
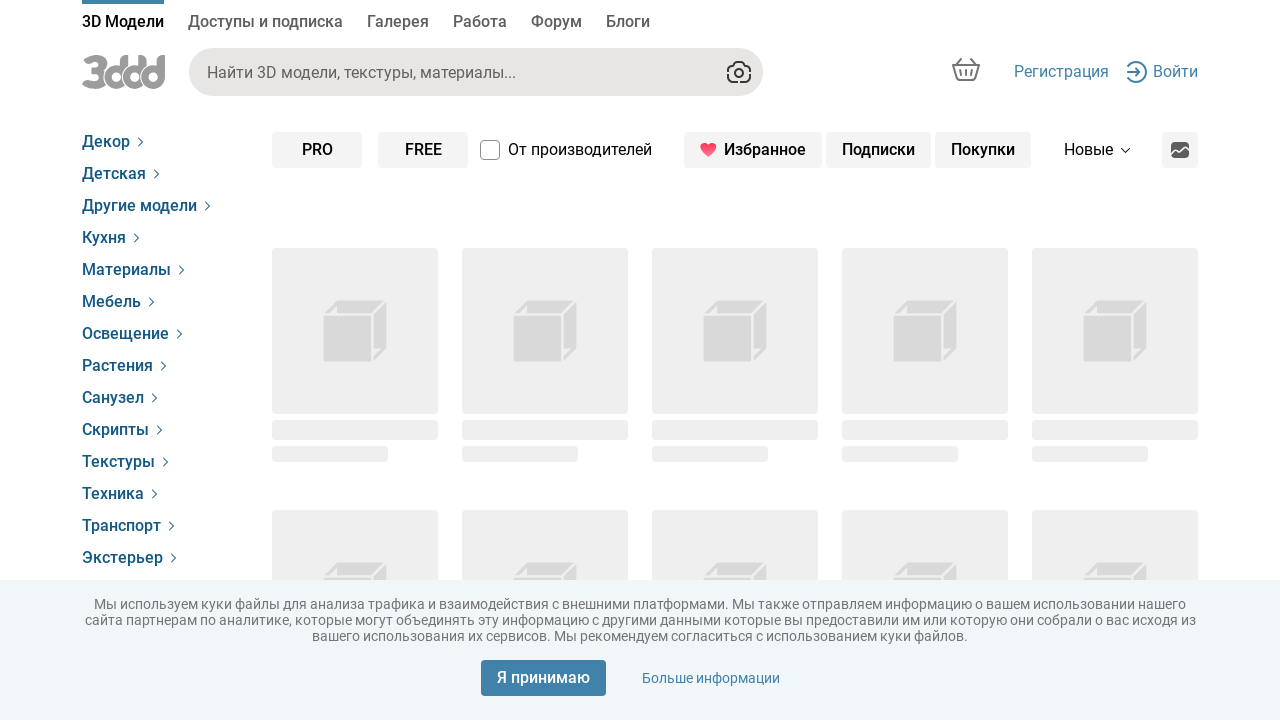

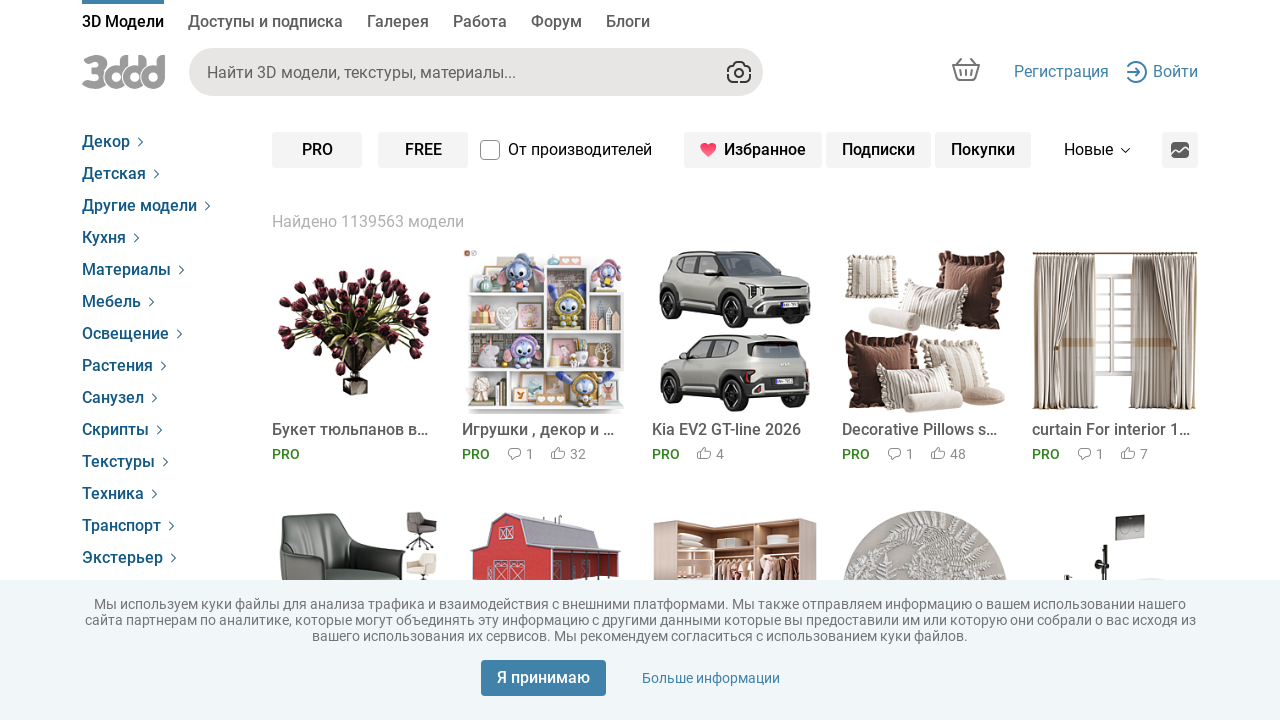